Navigates to CETSP news page, selects the current year and month from dropdown filters, and clicks the search button to view news items

Starting URL: https://www.cetsp.com.br/noticias.aspx

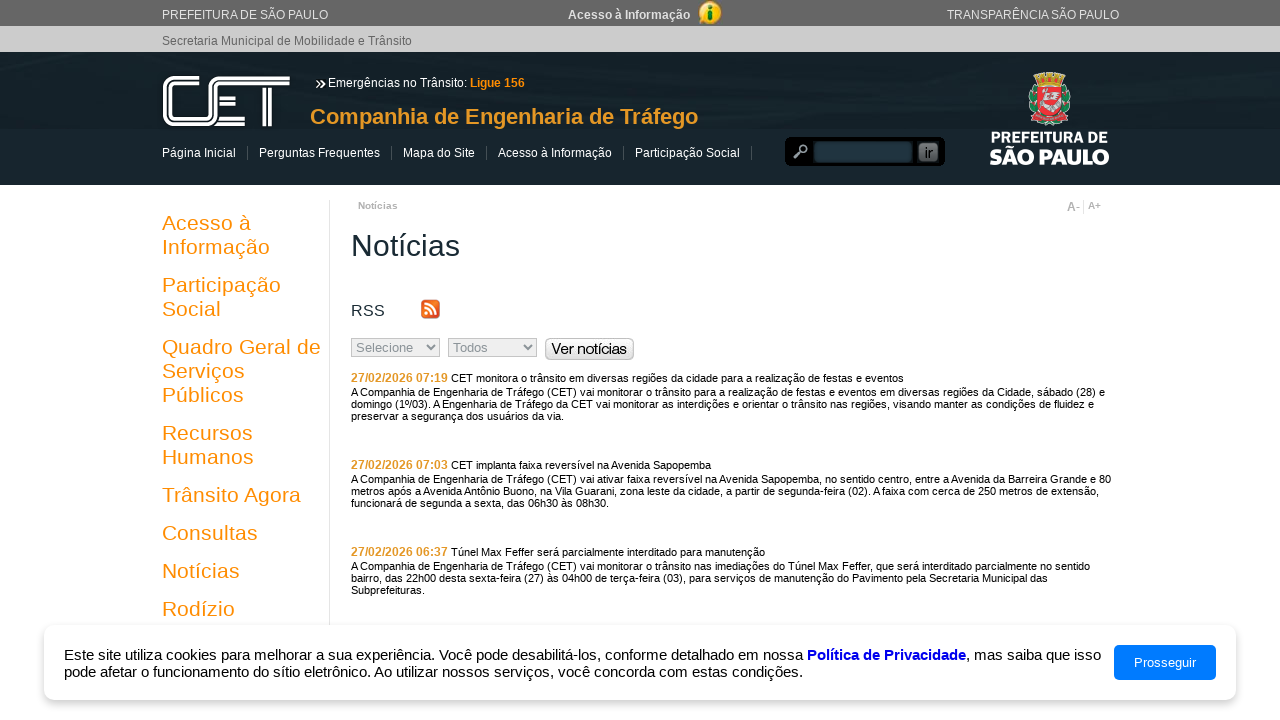

Navigated to CETSP news page
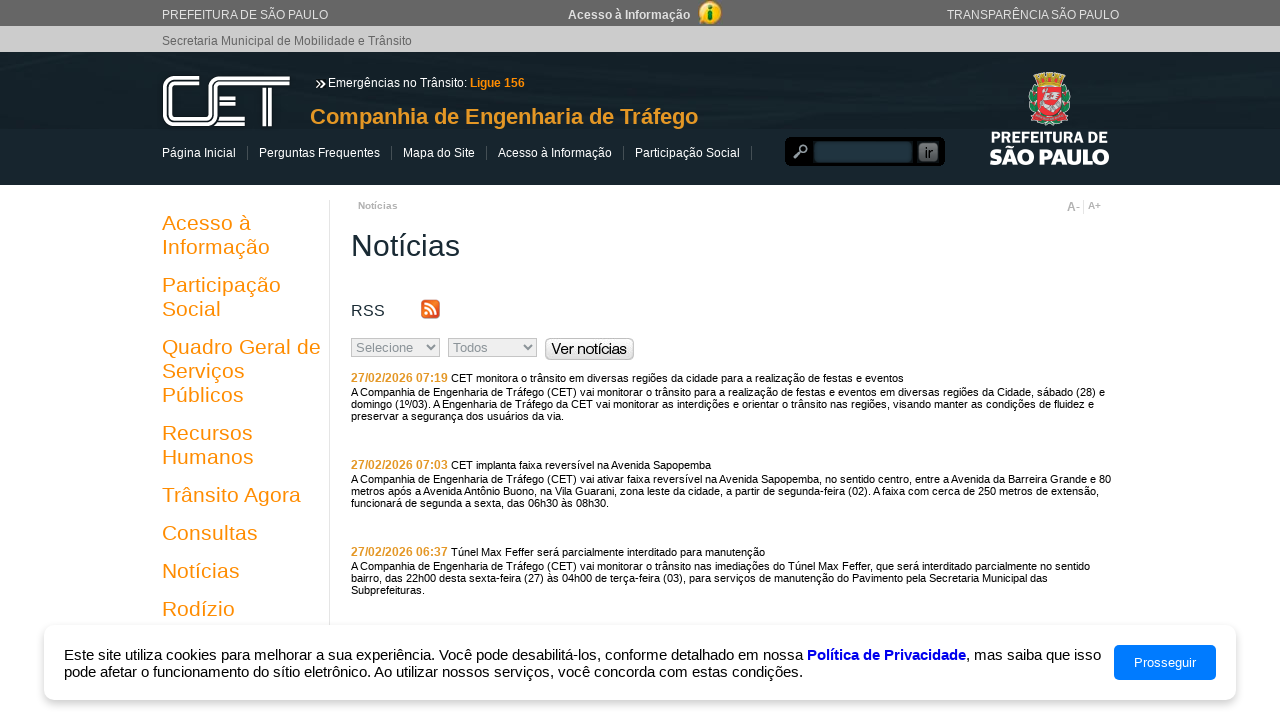

Selected year 2024 from dropdown on #ddlAnos
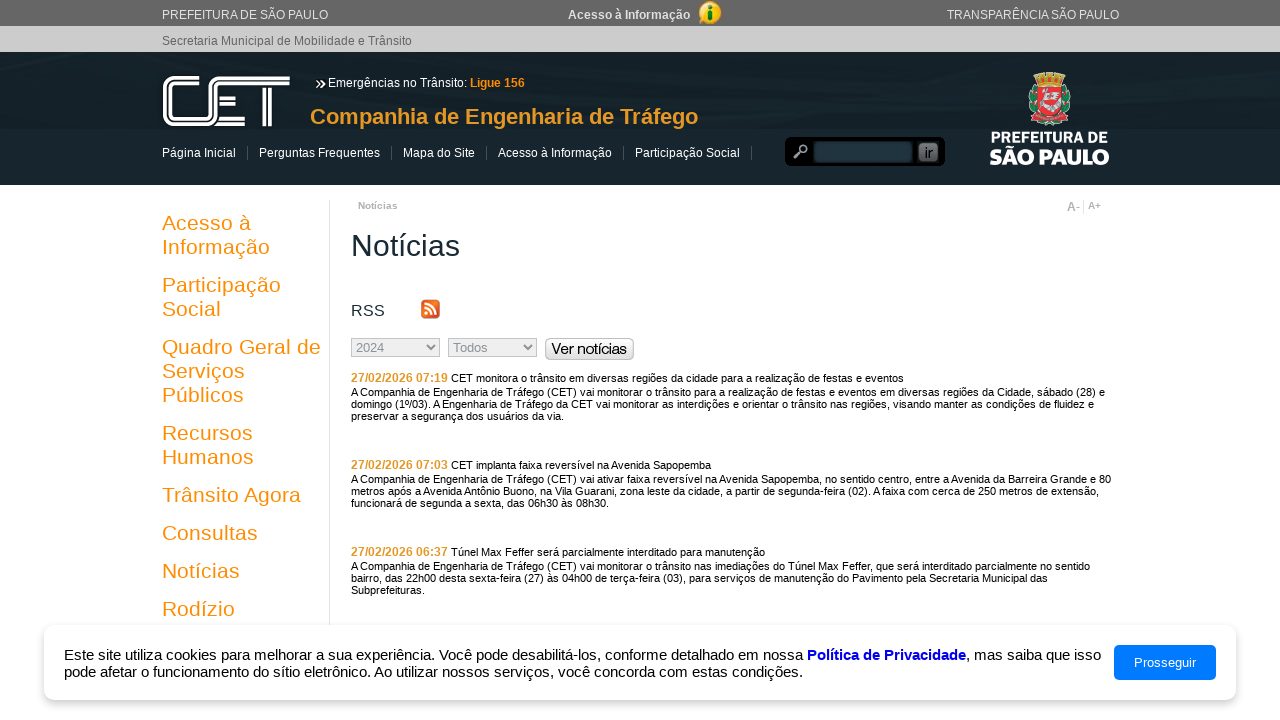

Selected month 06 from dropdown on #ddlMeses
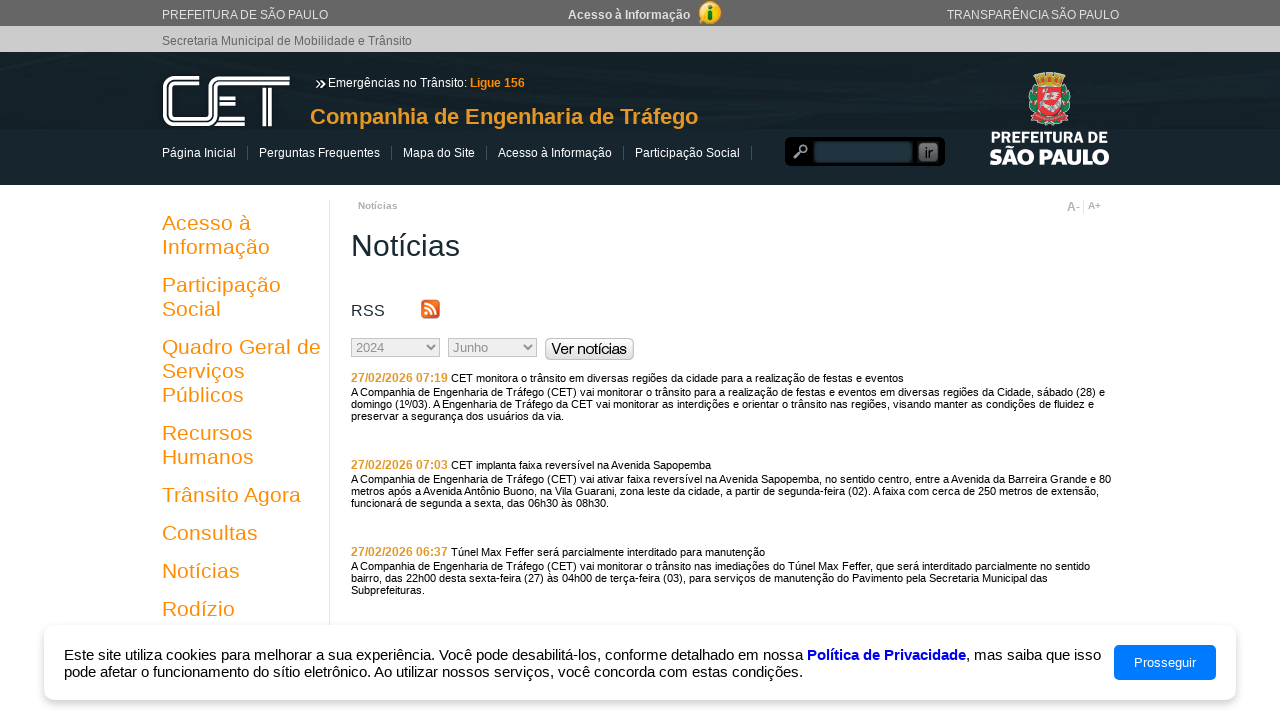

Clicked search button to view news items at (589, 349) on .btVerNoticia
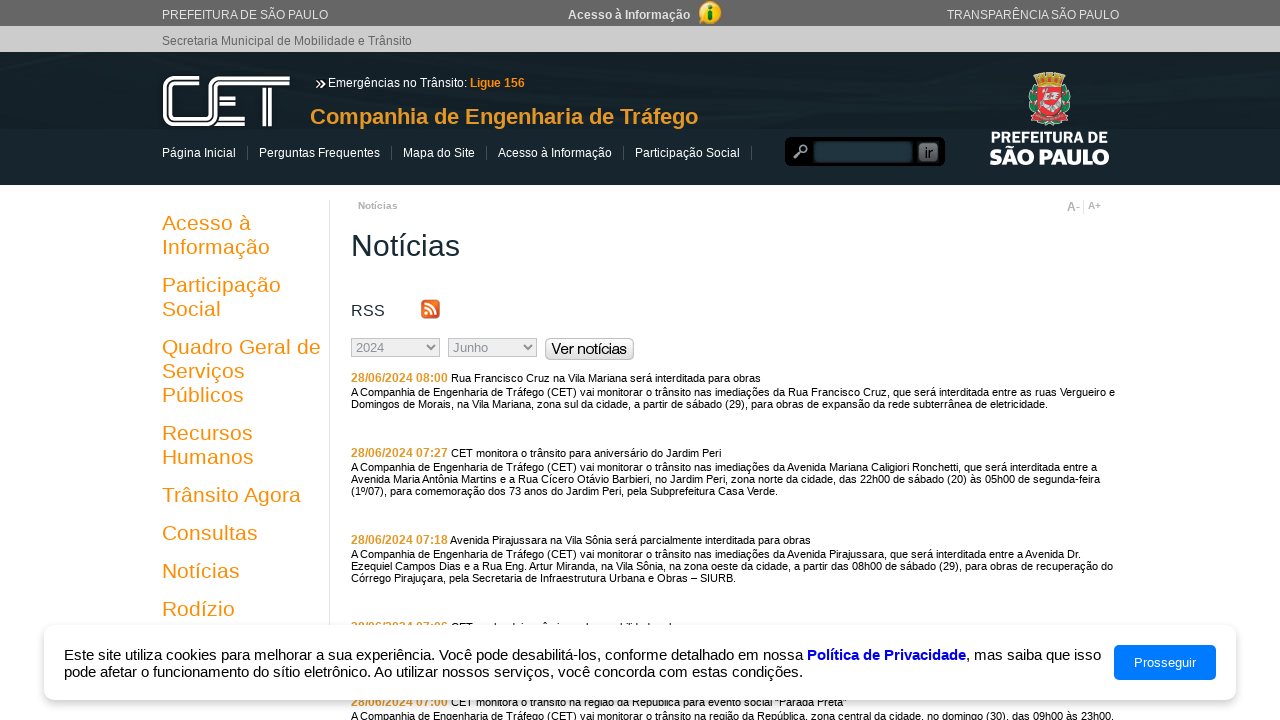

News items loaded successfully
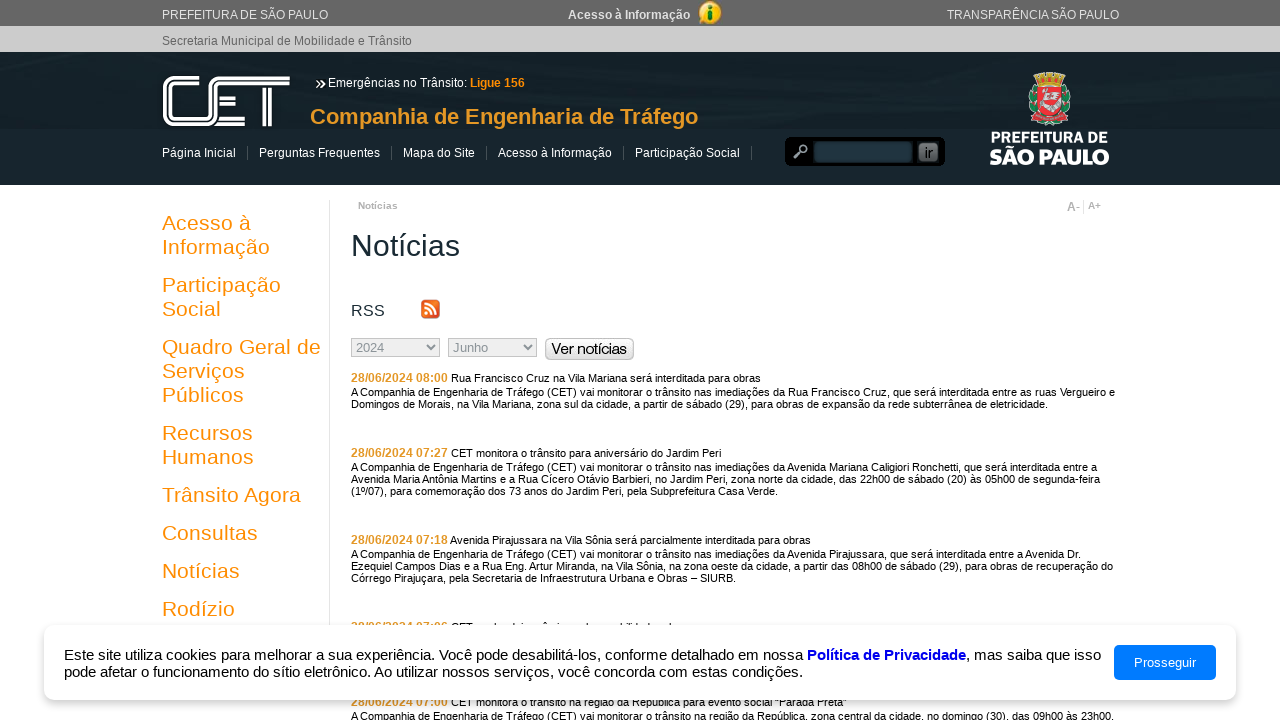

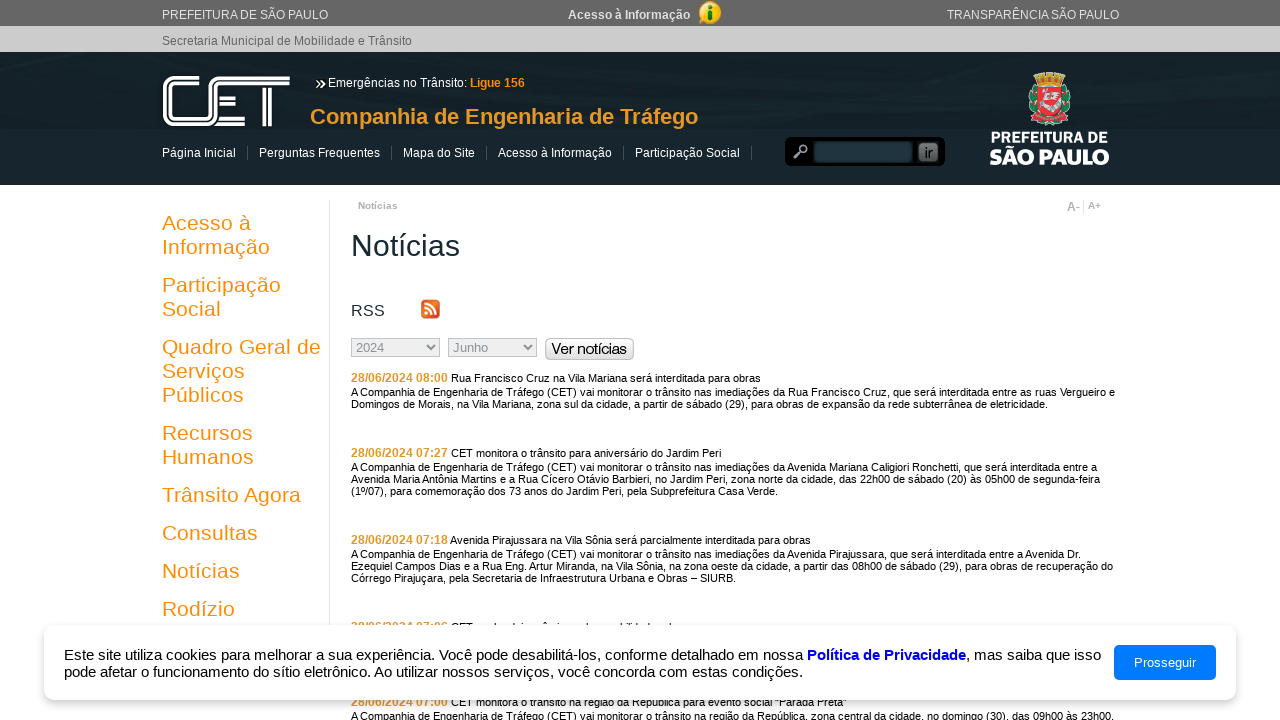